Navigates to W3Schools HTML tables page and verifies the contact name for Ernst Handel company in Austria

Starting URL: https://www.w3schools.com/html/html_tables.asp

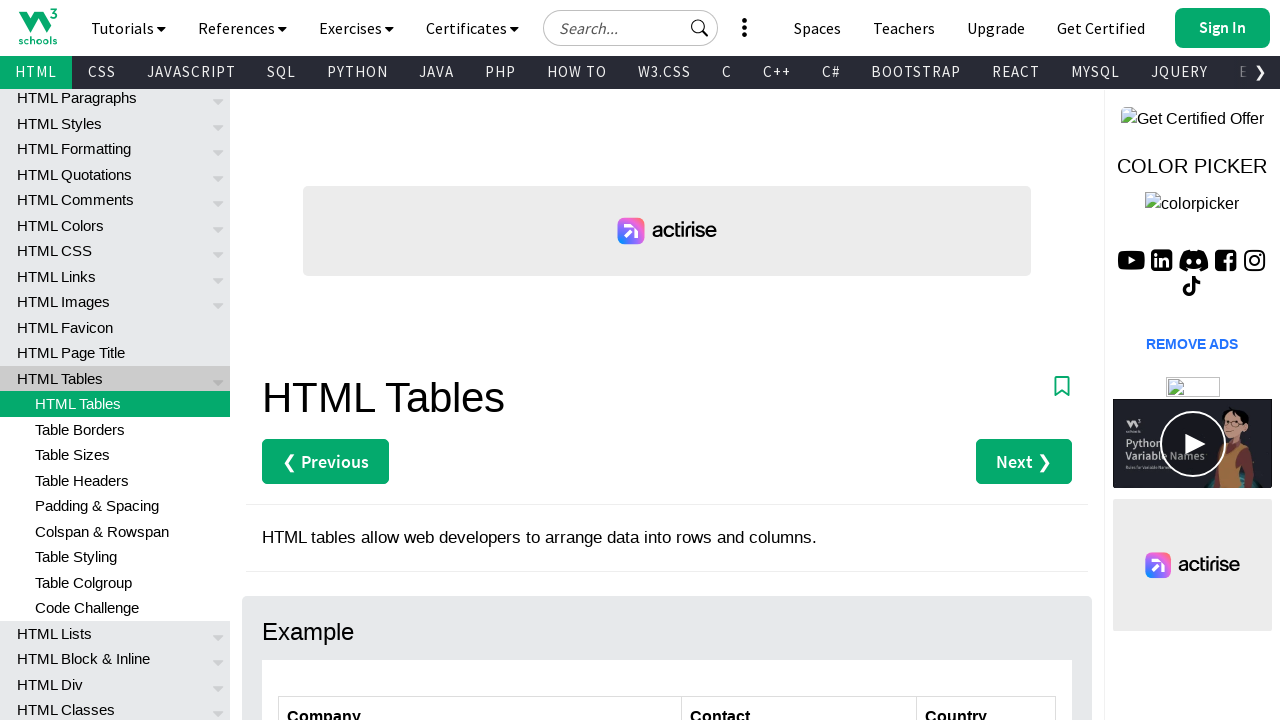

Navigated to W3Schools HTML tables page
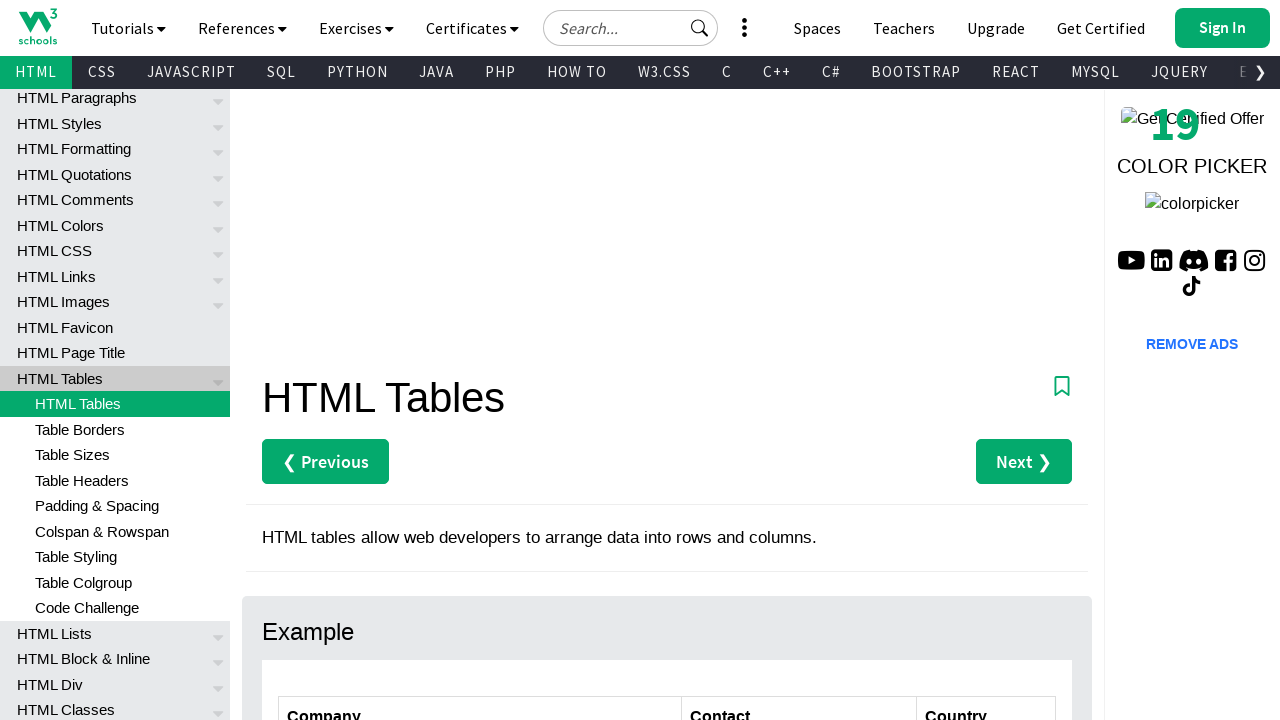

Retrieved contact name for Ernst Handel in Austria
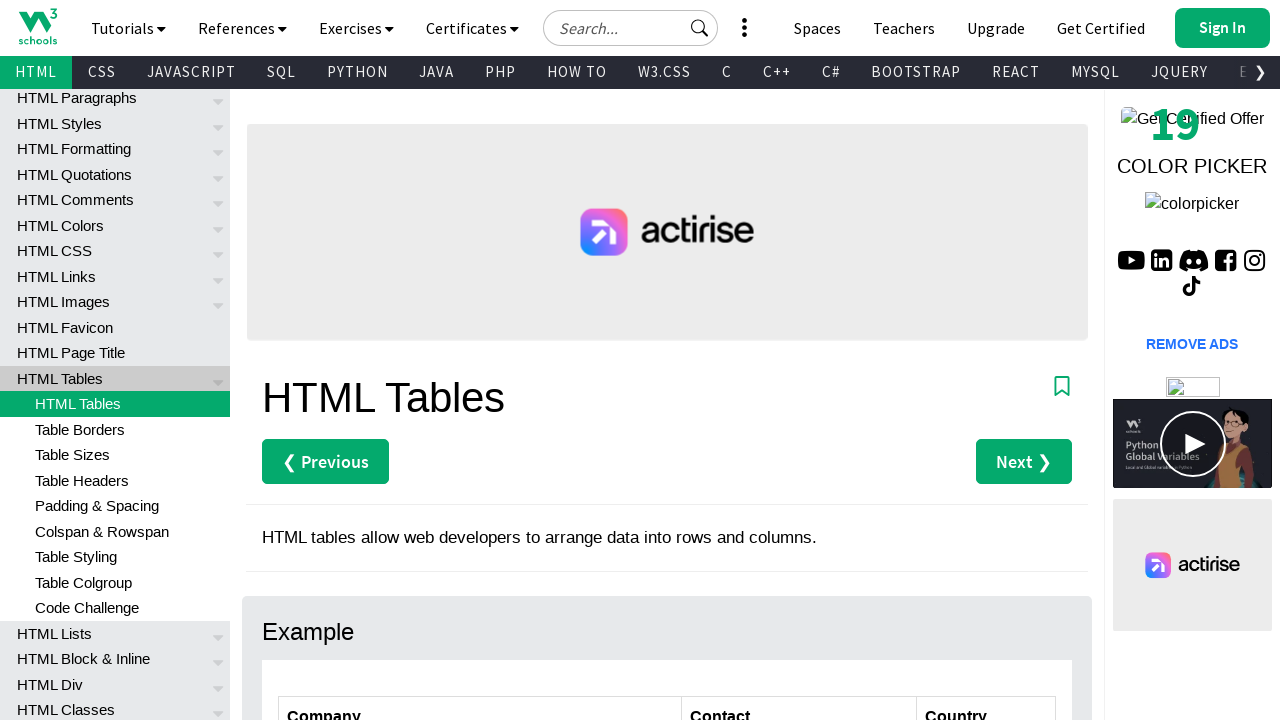

Verified contact name is 'Roland Mendel' for Ernst Handel in Austria
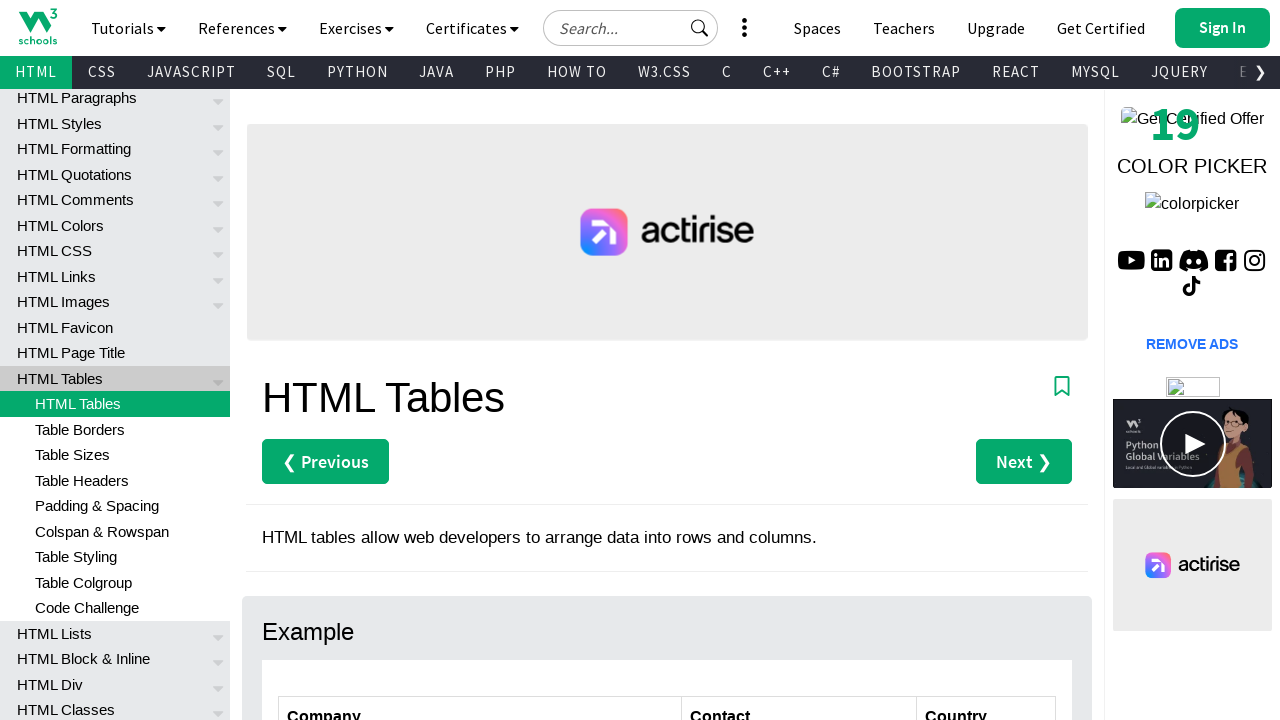

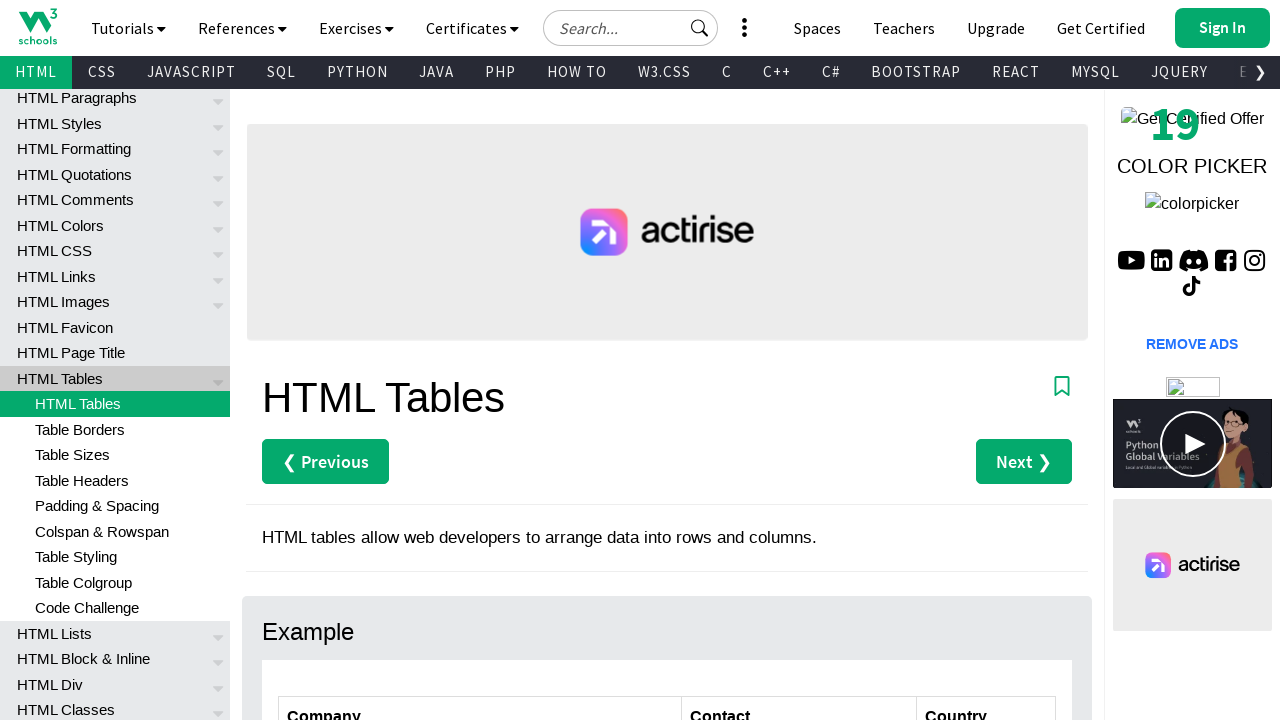